Searches for restaurants in Ottawa on Yellow Pages and navigates through the search results by clicking on each listing and returning to the results page

Starting URL: https://www.yellowpages.ca/

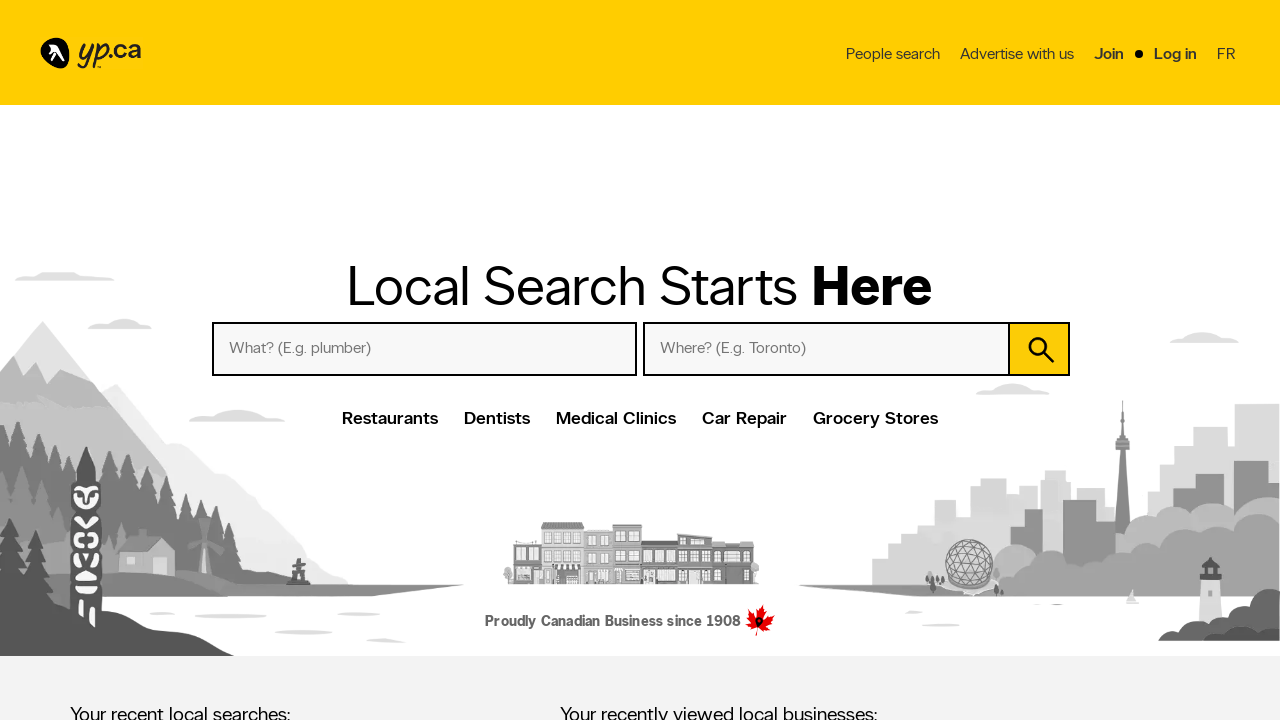

Navigated to Yellow Pages Canada homepage
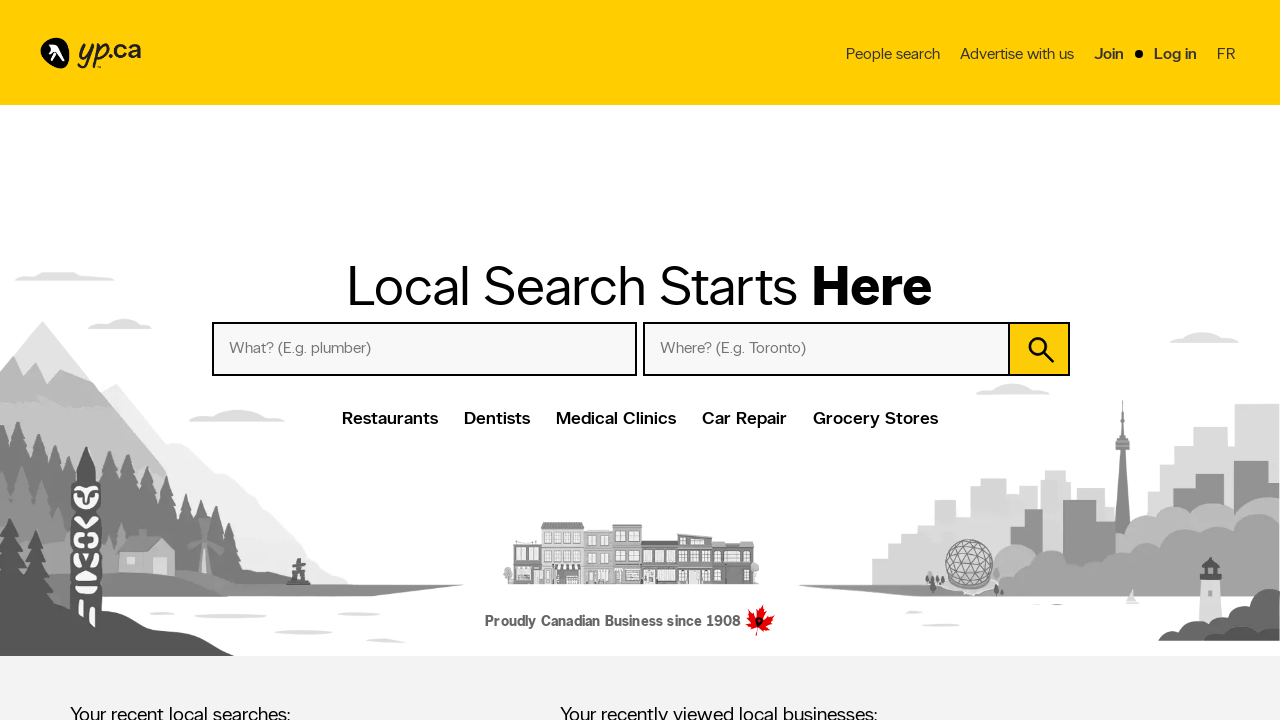

Filled 'What/Who' field with 'Restaurants' on #whatwho
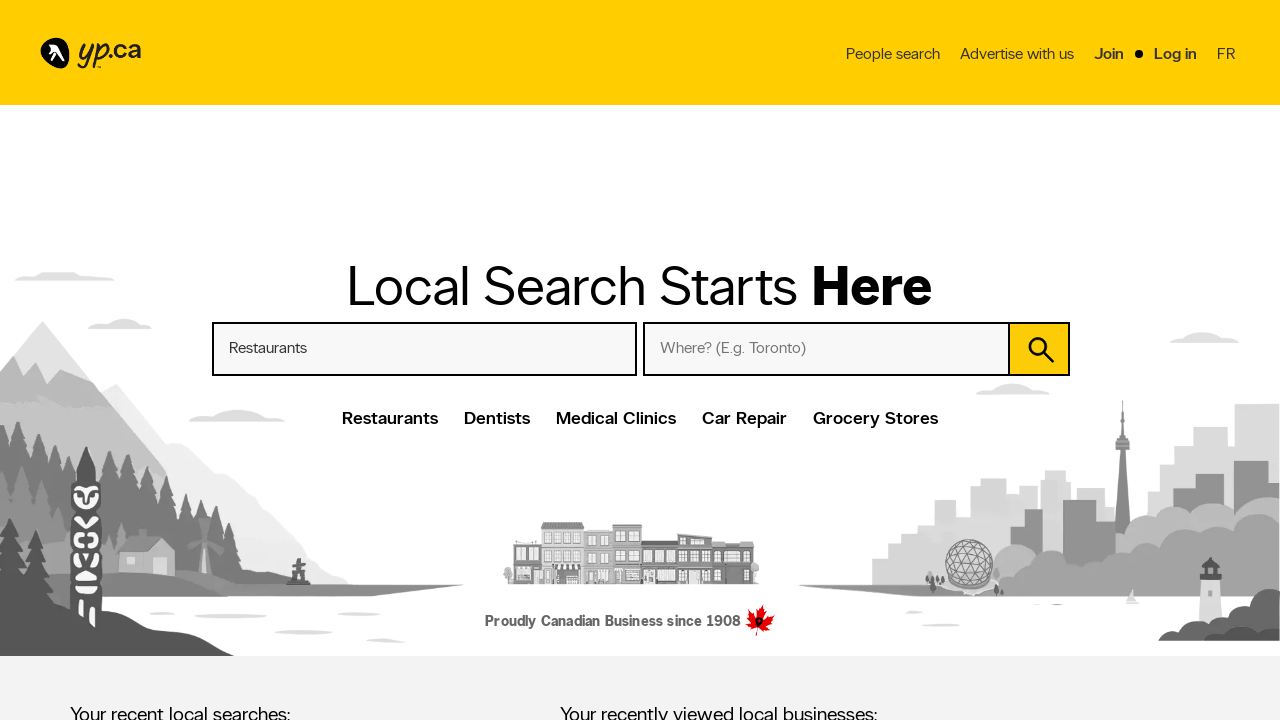

Filled 'Where' field with 'Range Road Ottawa ON' on #where
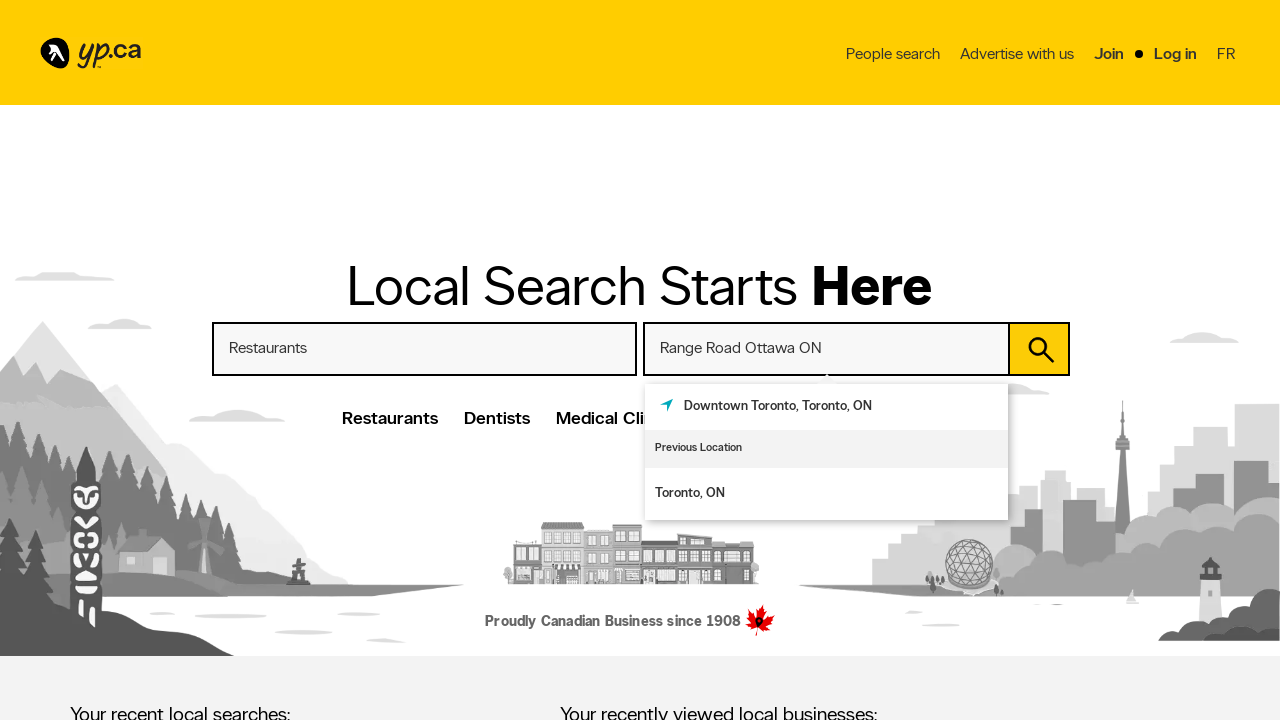

Clicked search button to find restaurants at (1039, 349) on button[name='search_button']
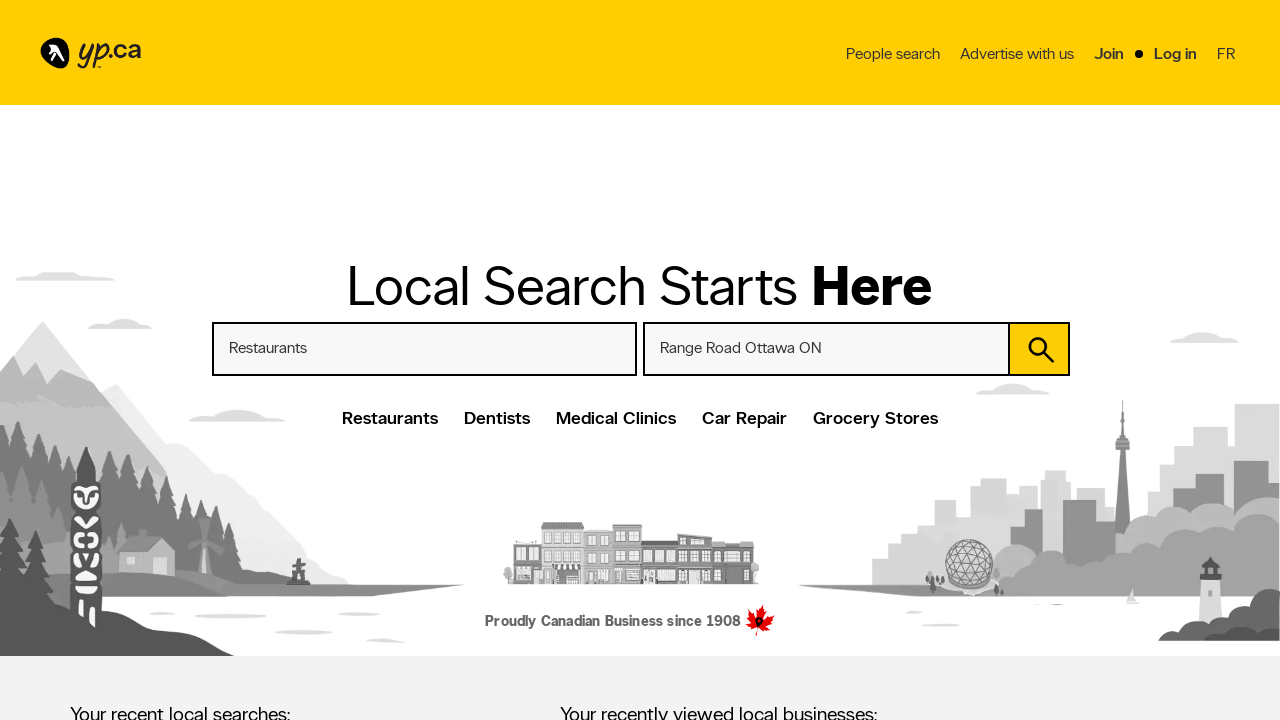

Search results loaded successfully
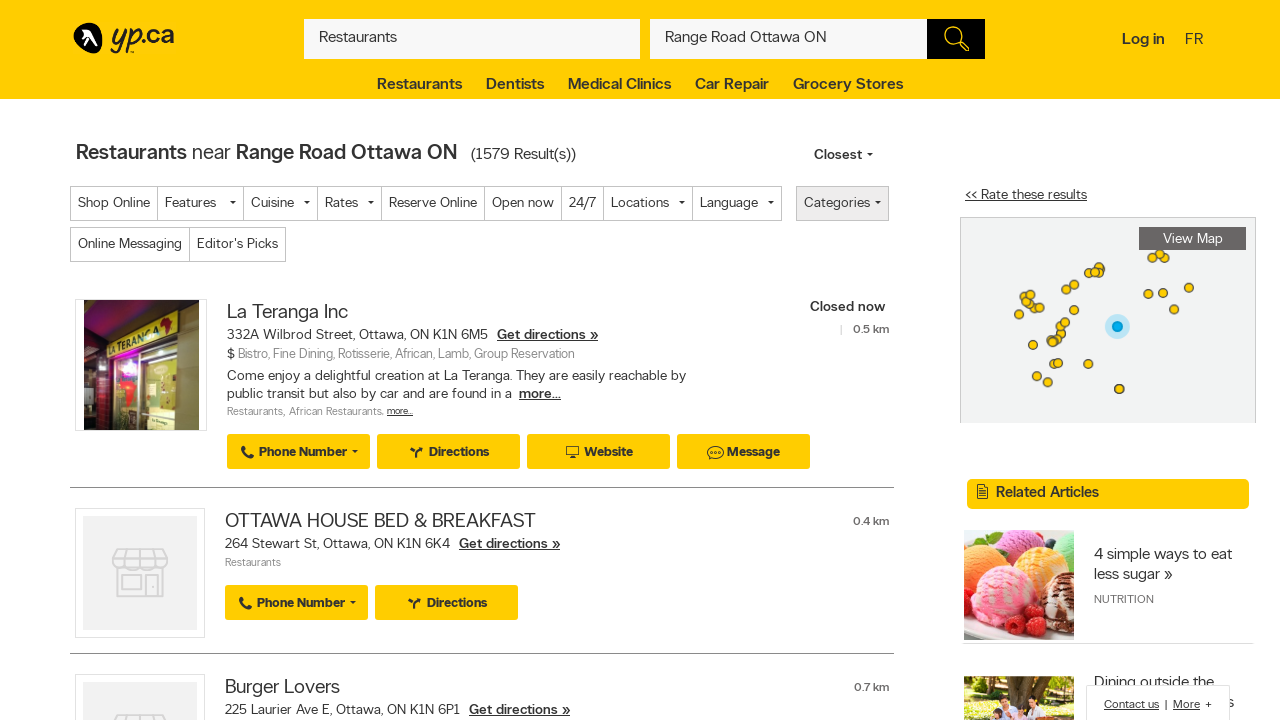

Found 40 restaurant listings
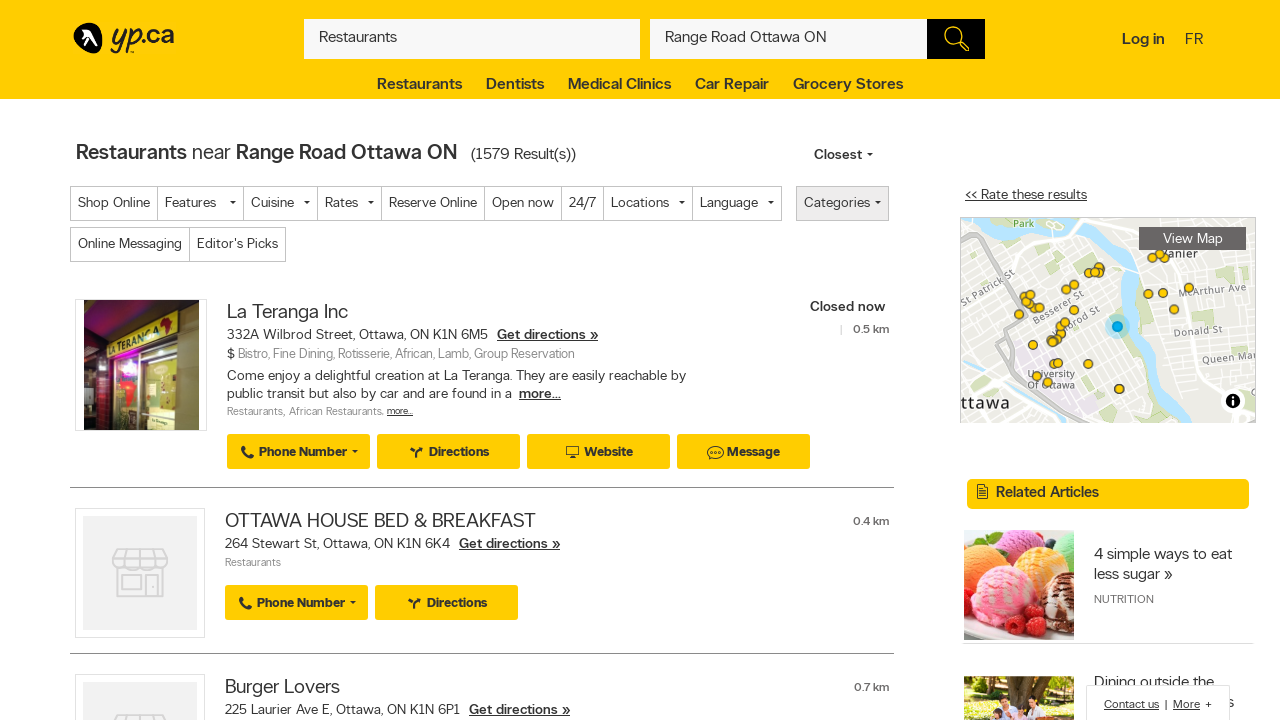

Retrieved restaurant name: 
La Teranga Inc

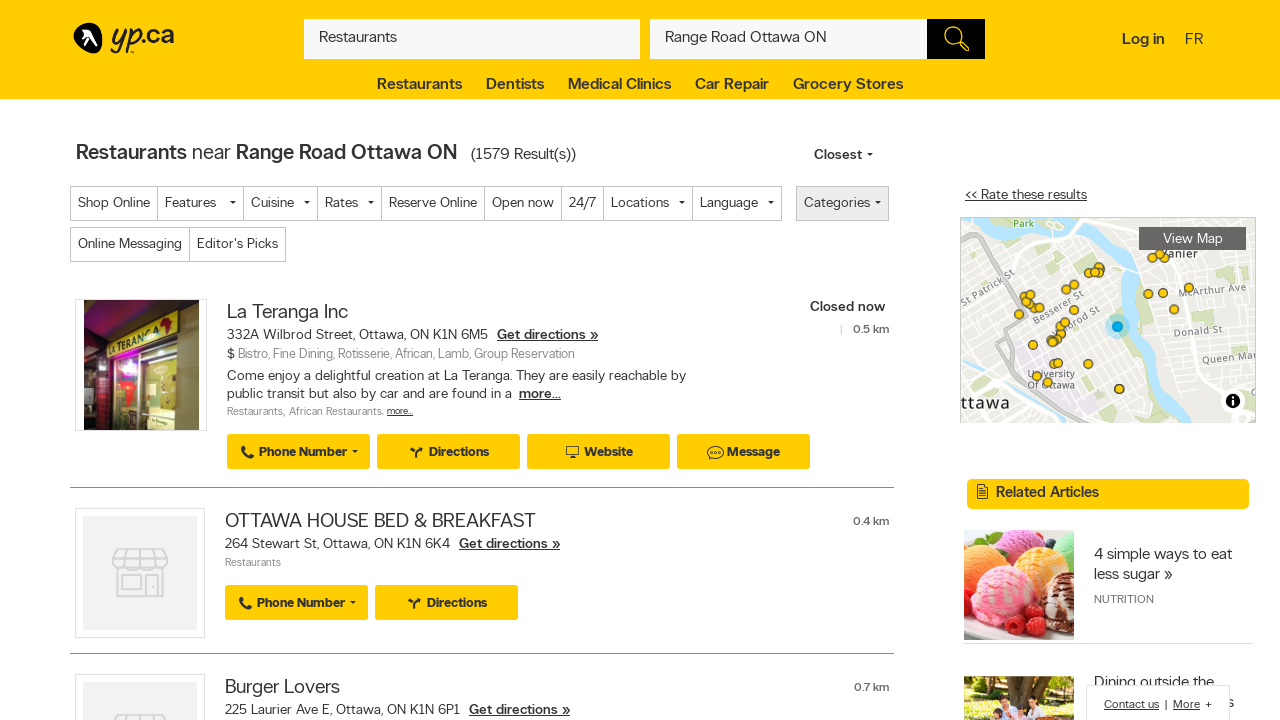

Error processing restaurant at index 0, continuing to next
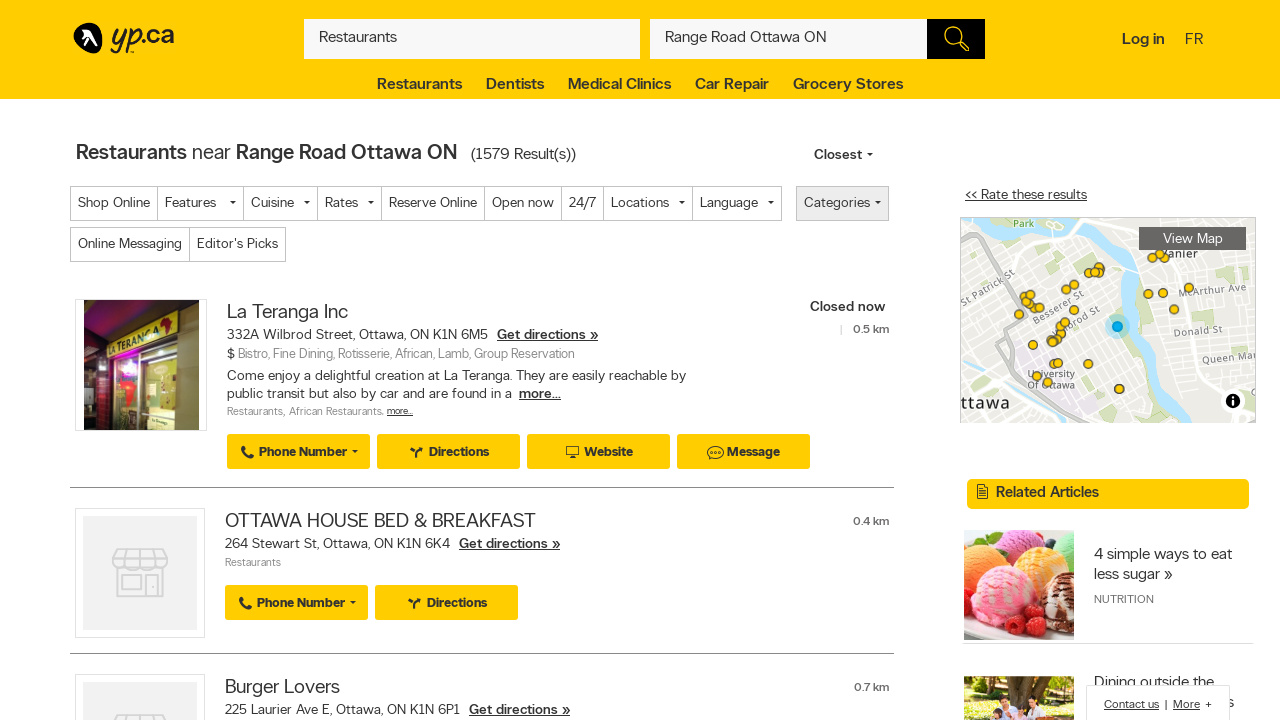

Retrieved restaurant name: 
OTTAWA HOUSE BED & BREAKFAST

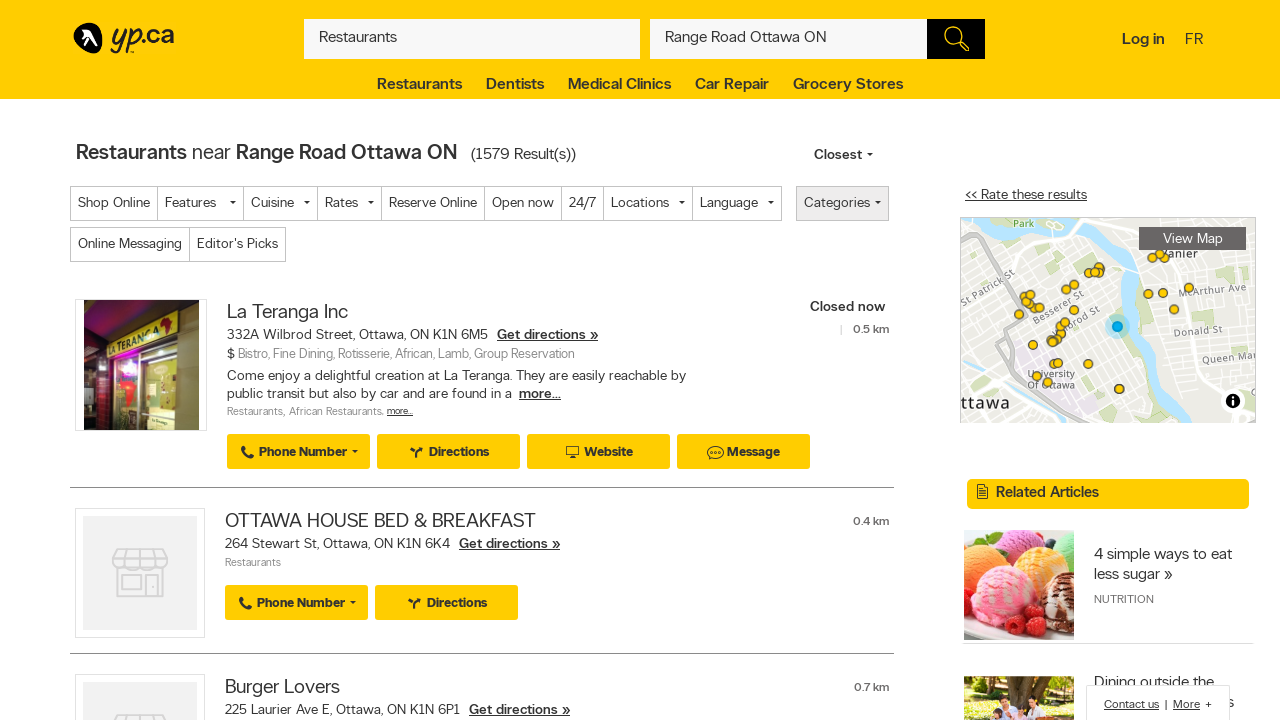

Error processing restaurant at index 1, continuing to next
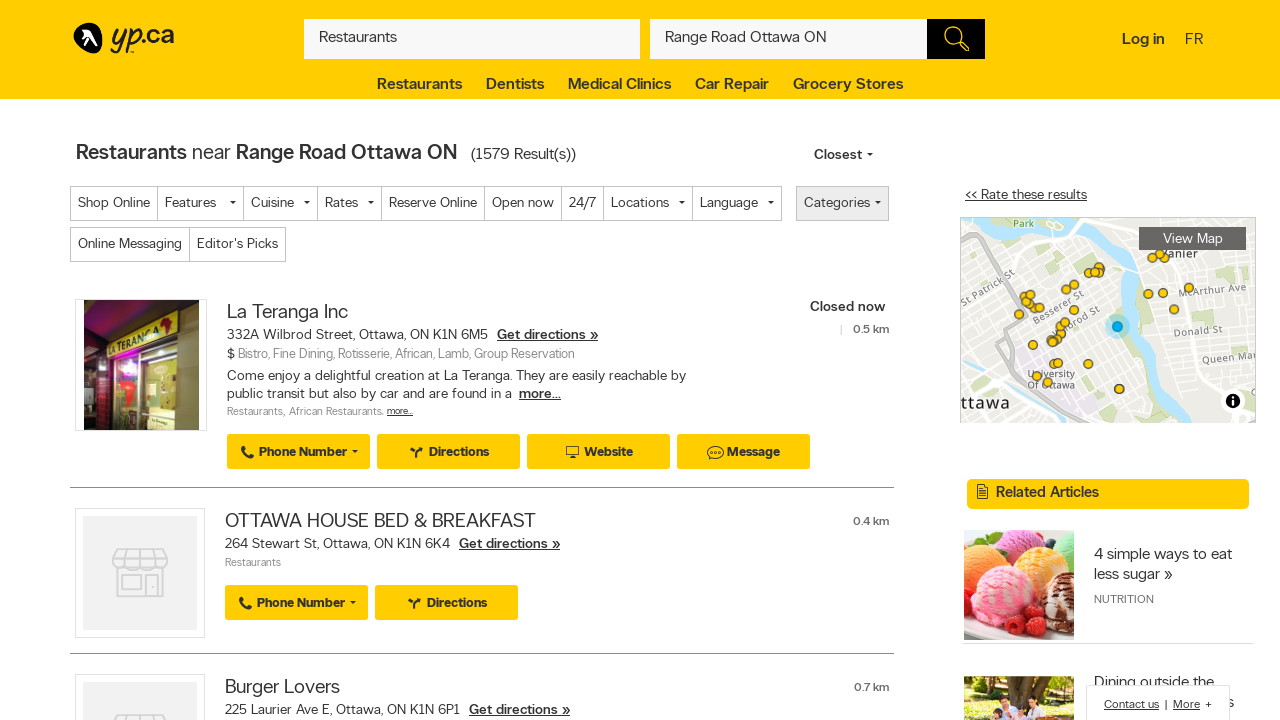

Retrieved restaurant name: 
Burger Lovers

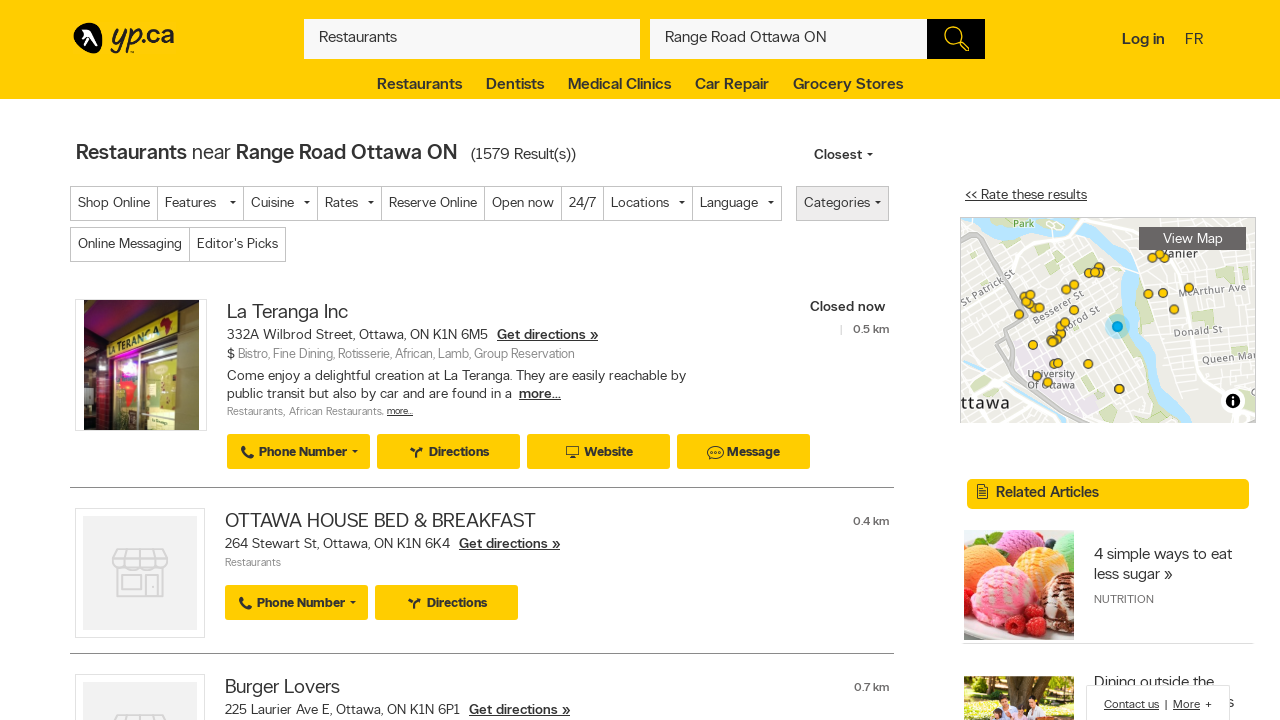

Error processing restaurant at index 2, continuing to next
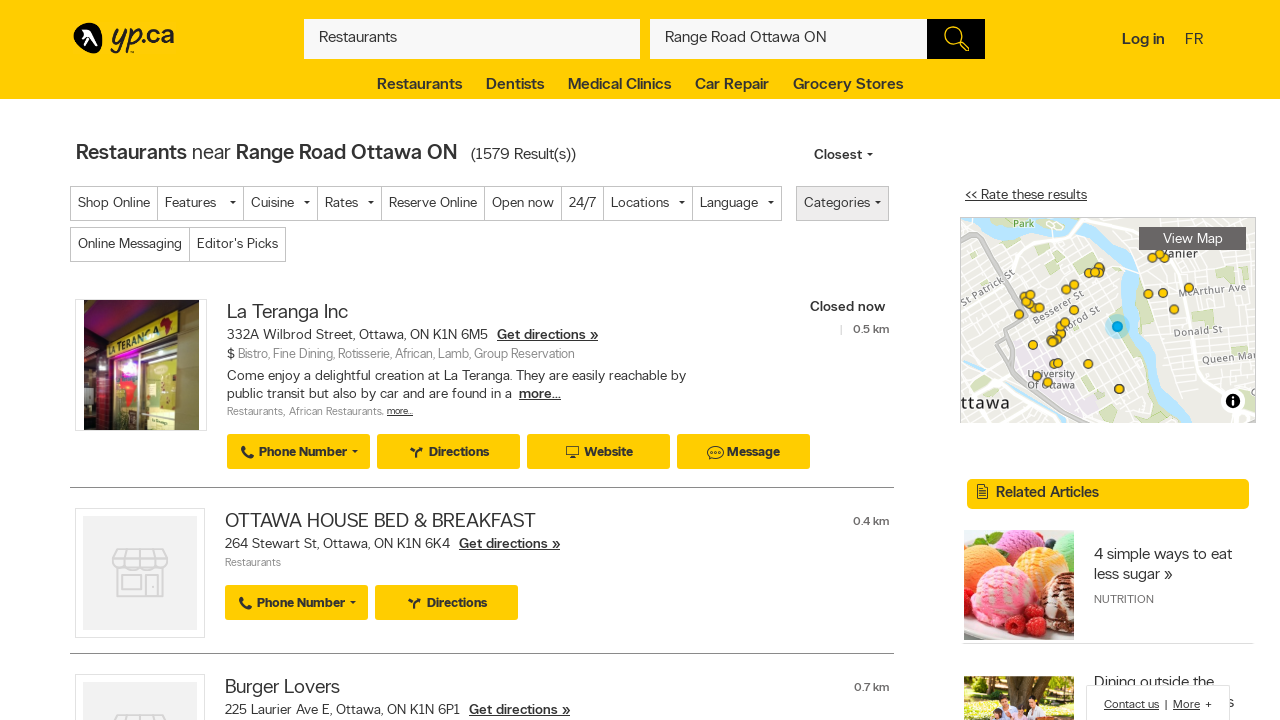

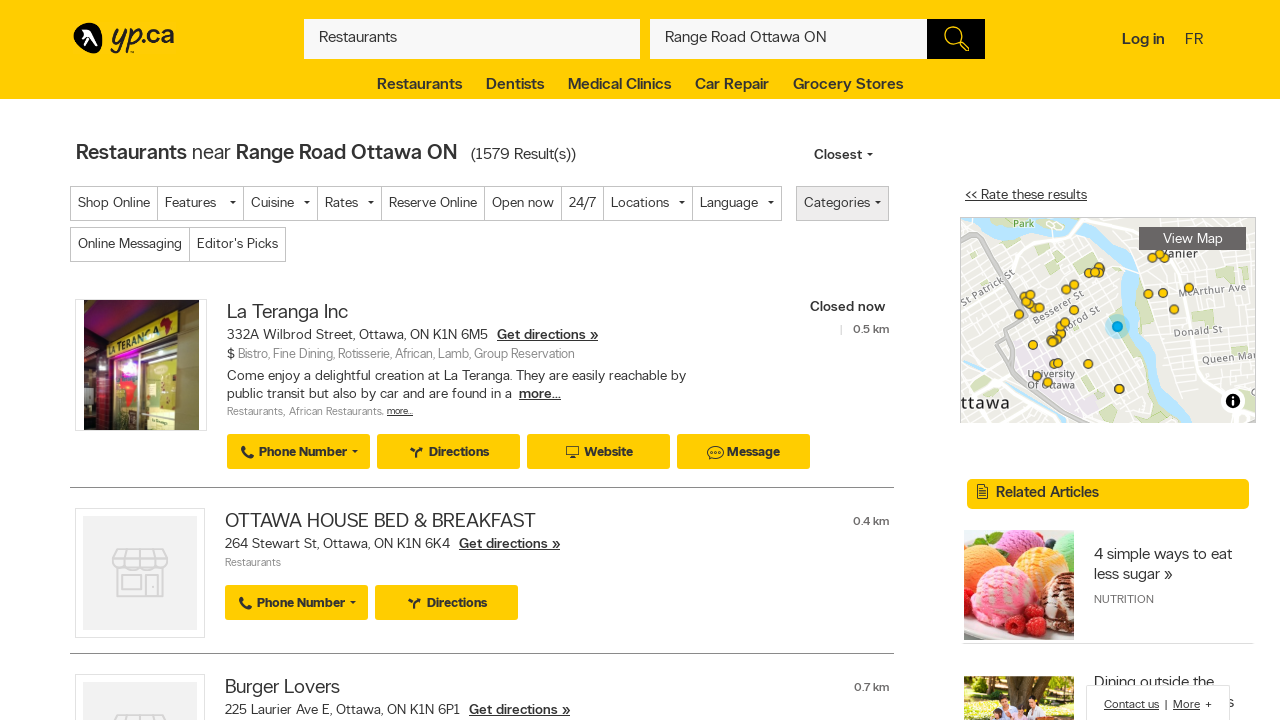